Tests file download functionality by navigating to a download page, clicking the first download link, and verifying that a file is downloaded successfully.

Starting URL: https://the-internet.herokuapp.com/download

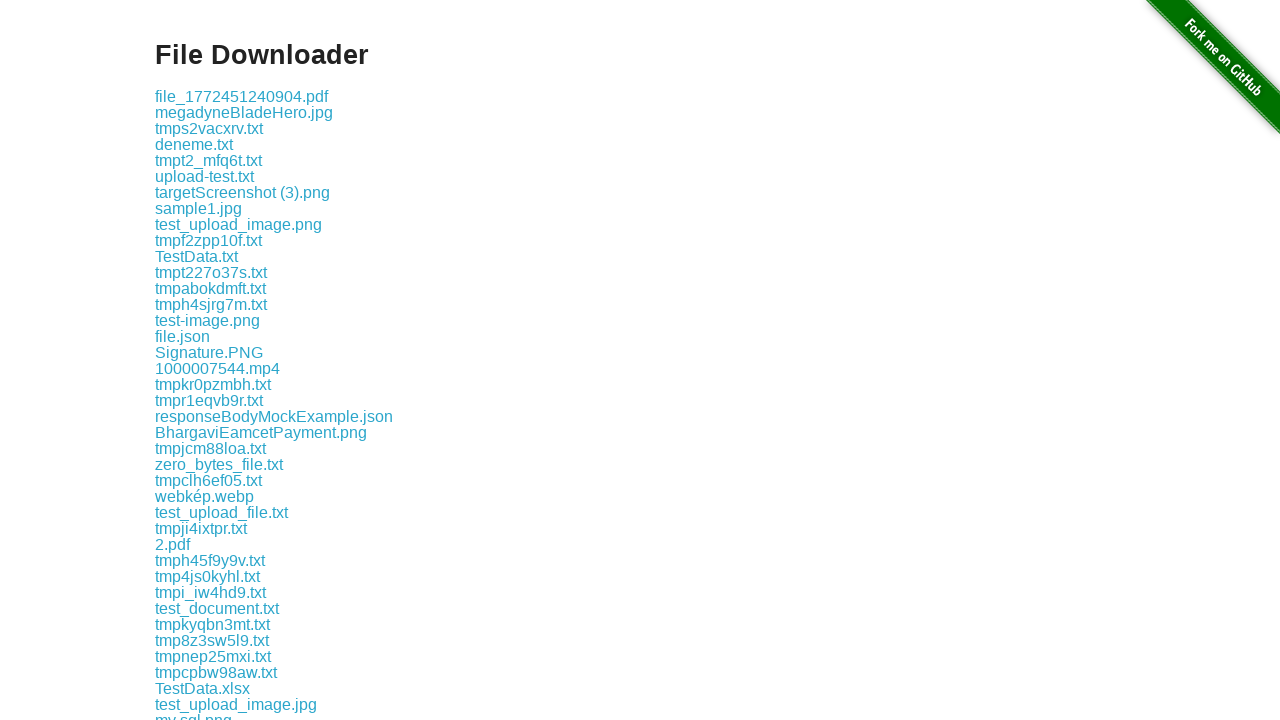

Navigated to download page
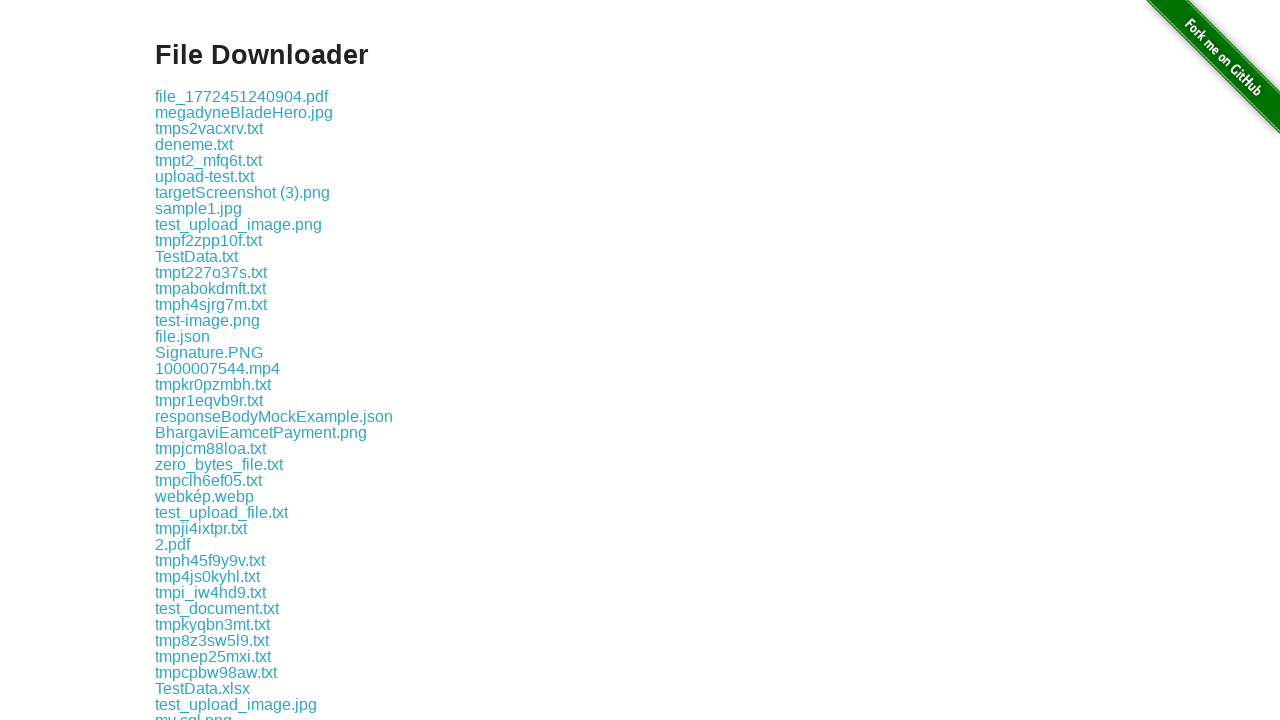

Clicked the first download link at (242, 96) on .example a >> nth=0
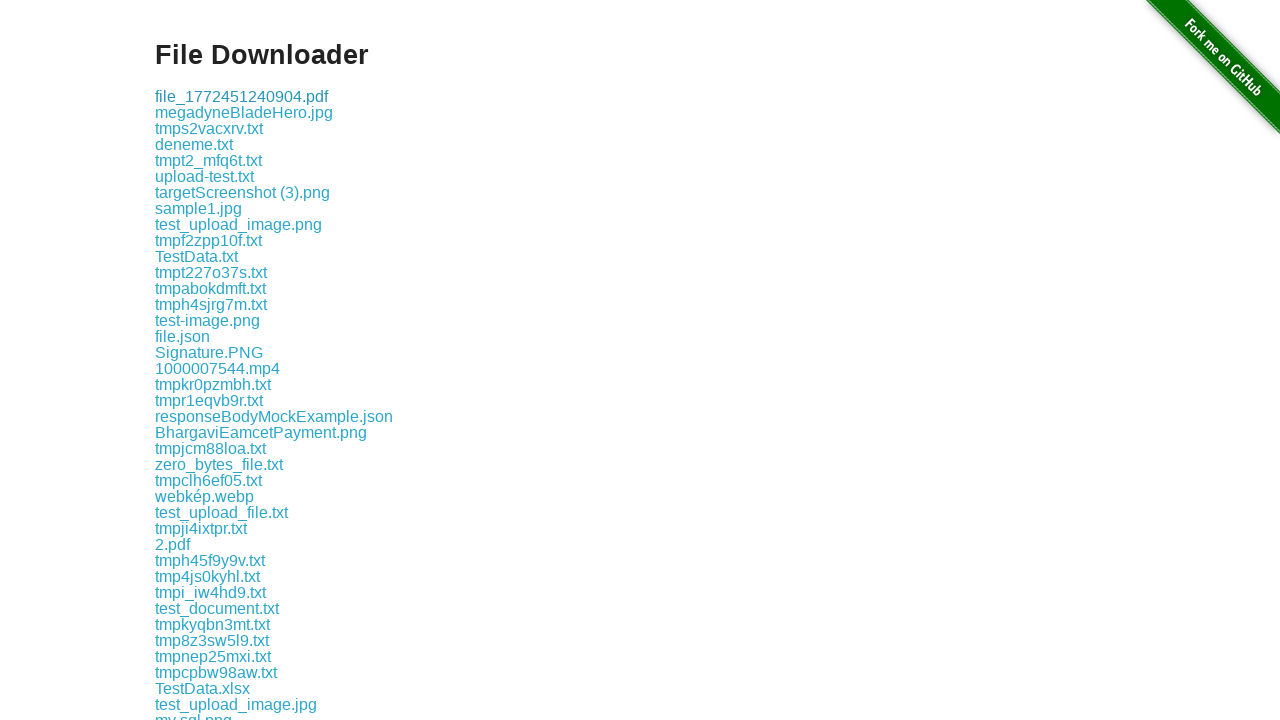

Waited 3 seconds for download to complete
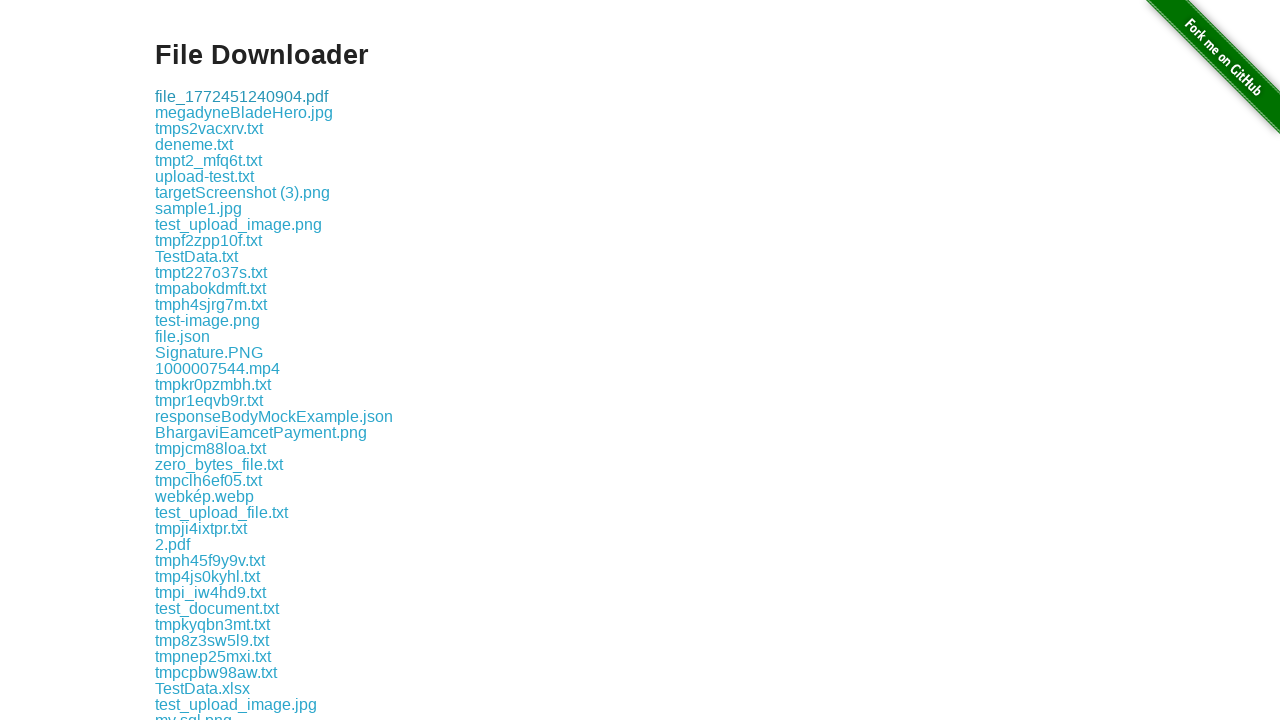

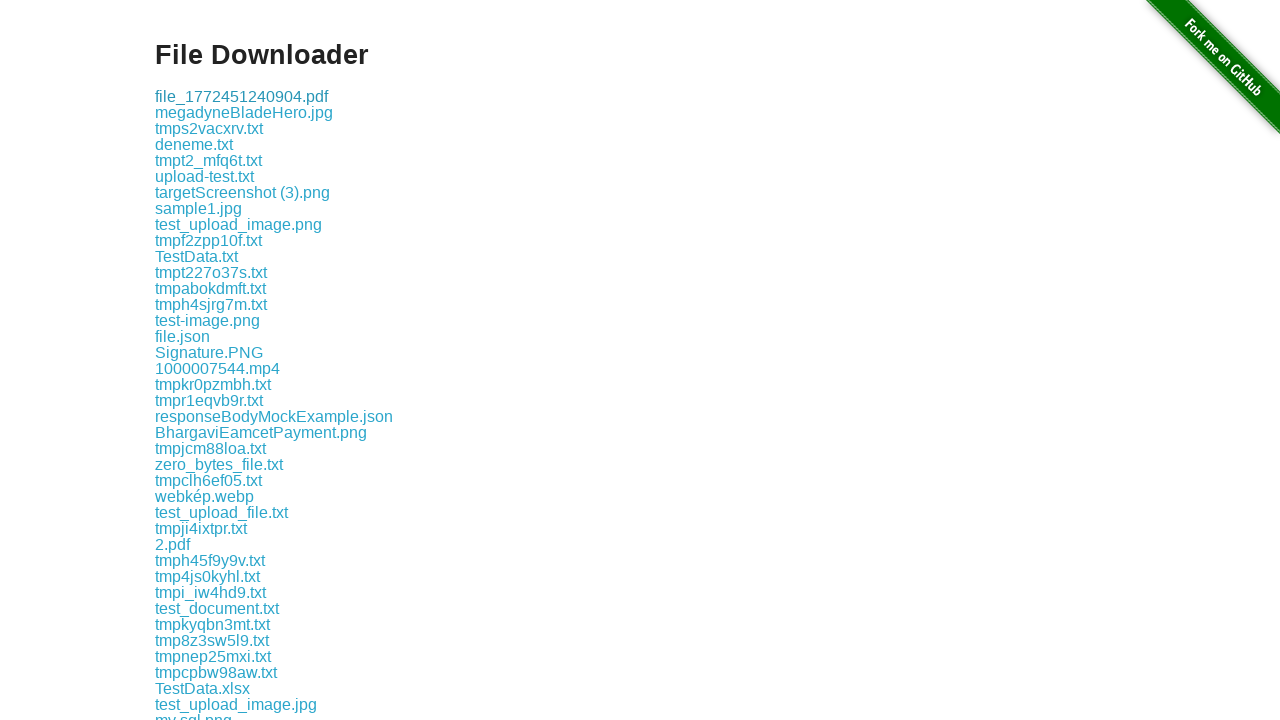